Tests selecting and then deselecting multiple options from a multi-select dropdown using various methods

Starting URL: https://letcode.in/dropdowns

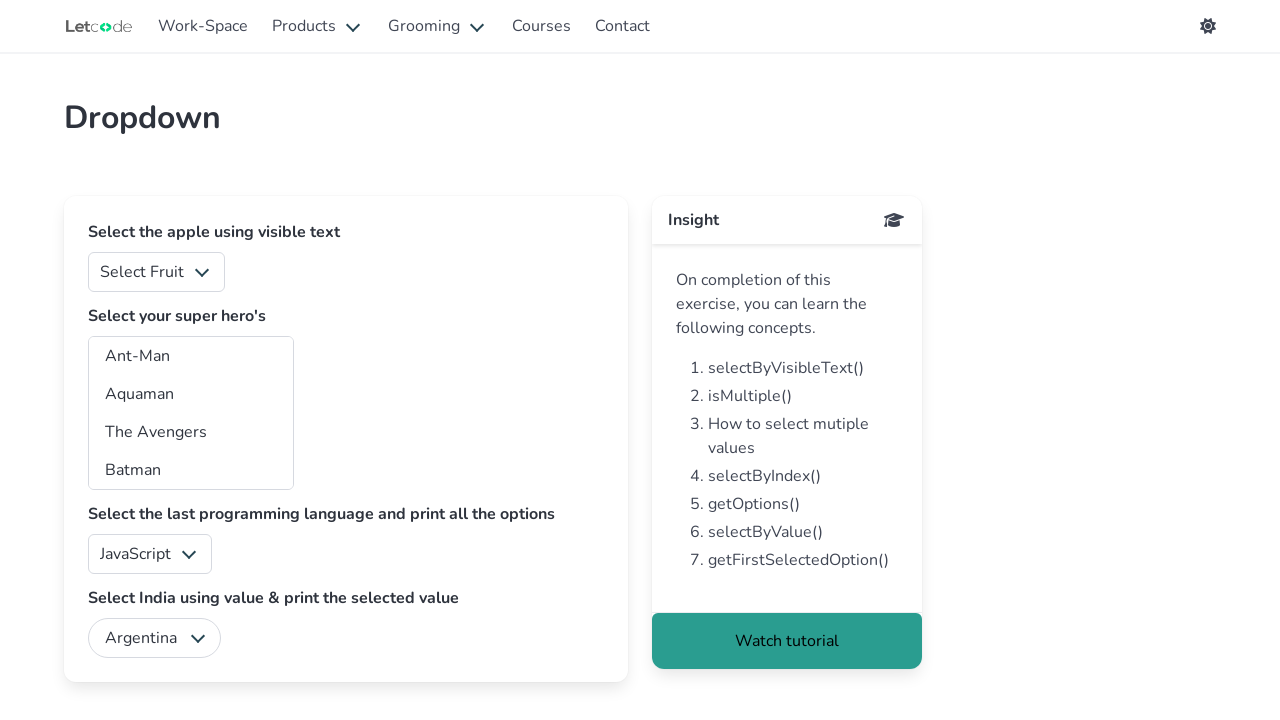

Selected first option from multi-select dropdown by index on #superheros
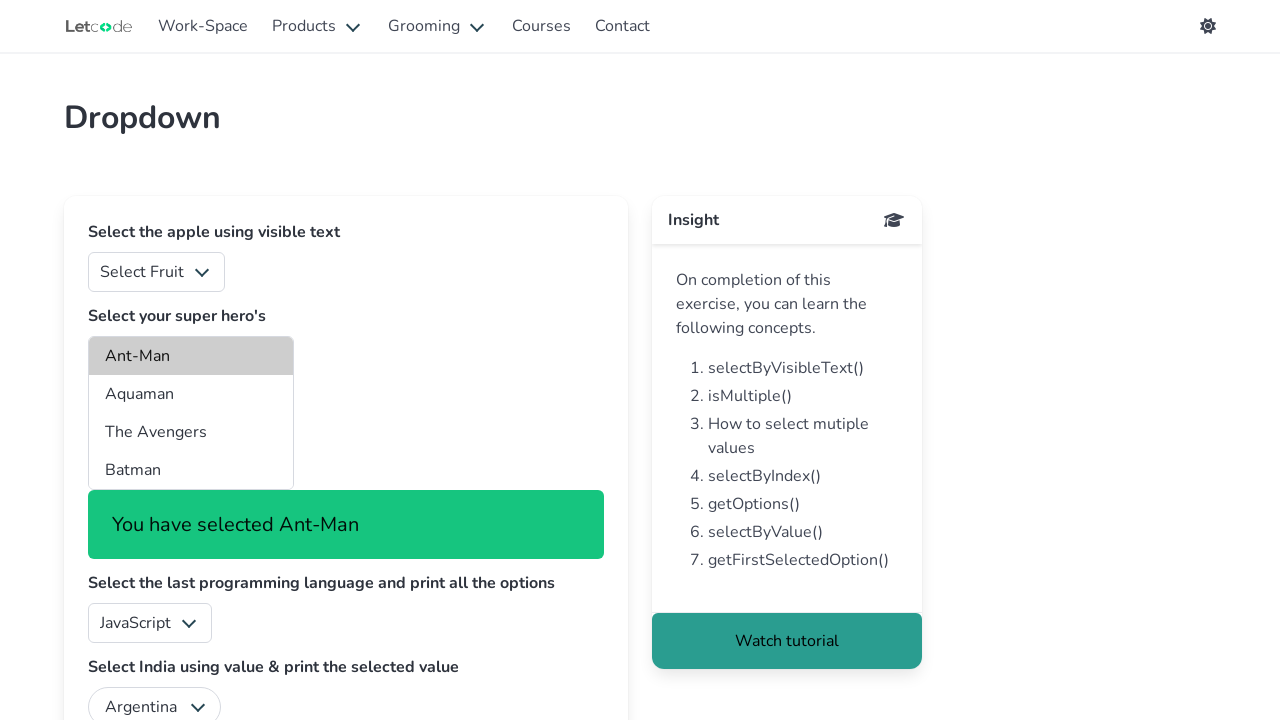

Selected option with value 'aq' from multi-select dropdown on #superheros
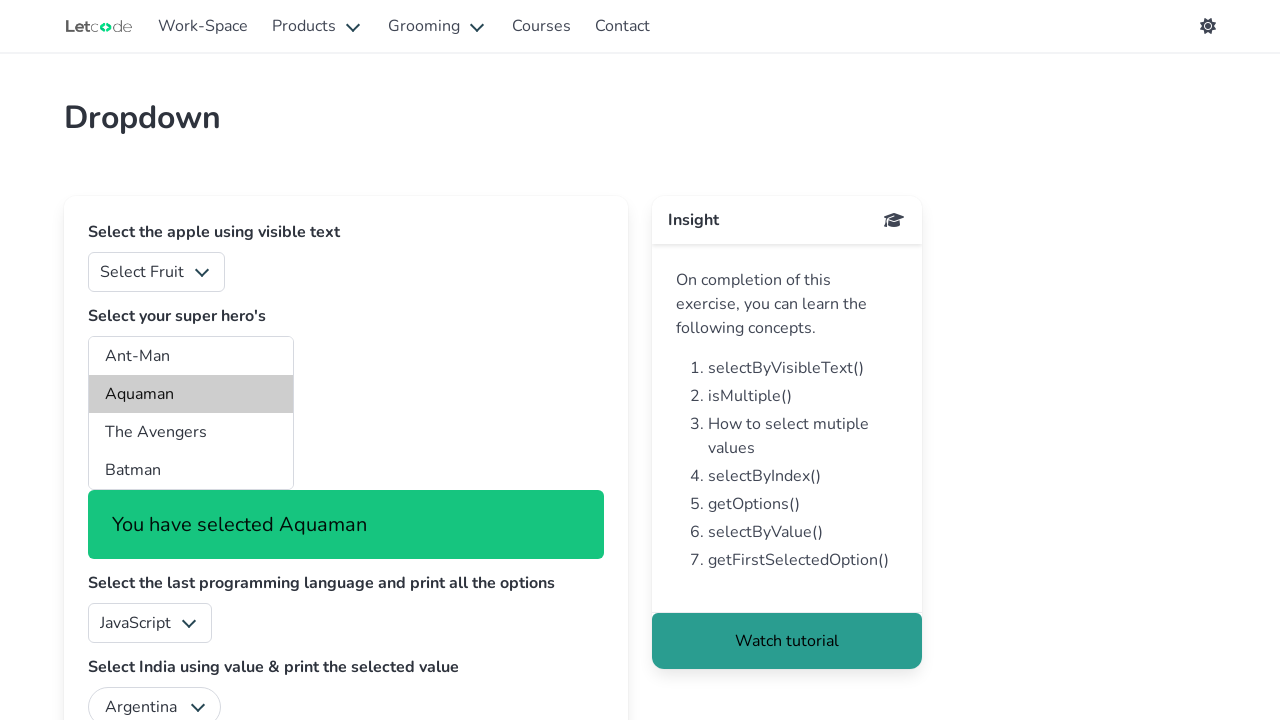

Selected 'The Avengers' option by label from multi-select dropdown on #superheros
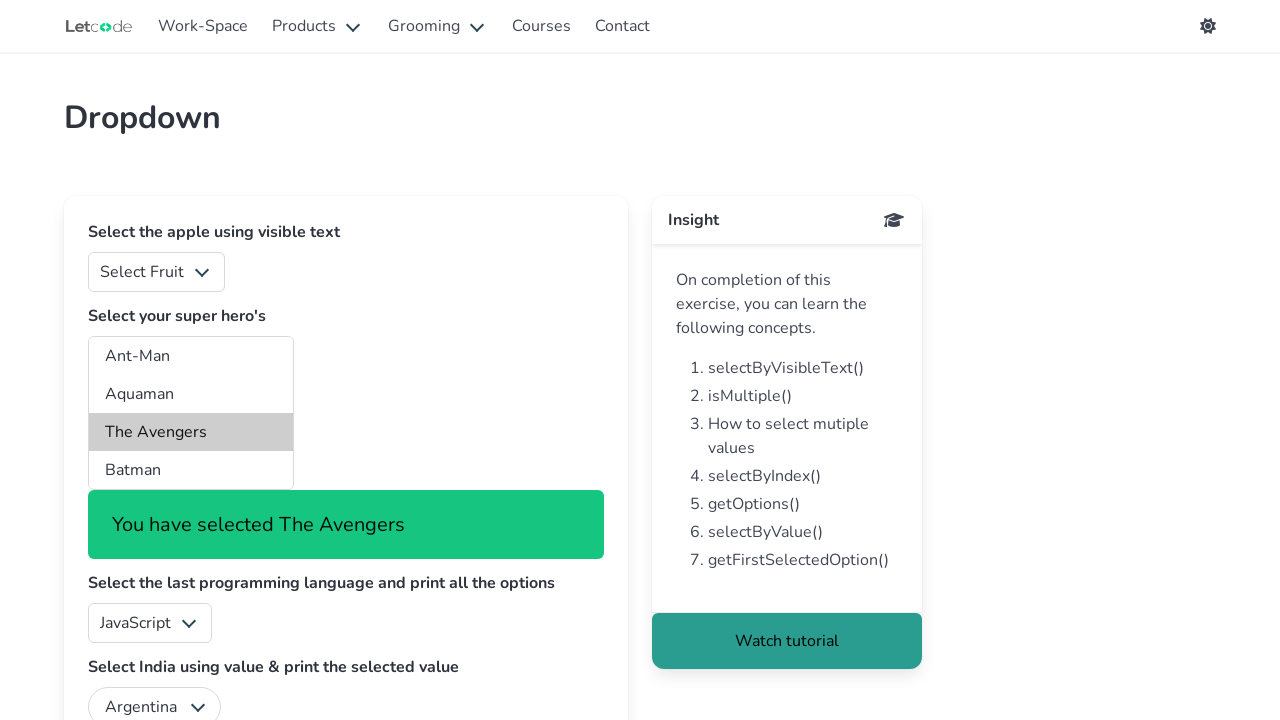

Deselected all options from multi-select dropdown by clearing selection on #superheros
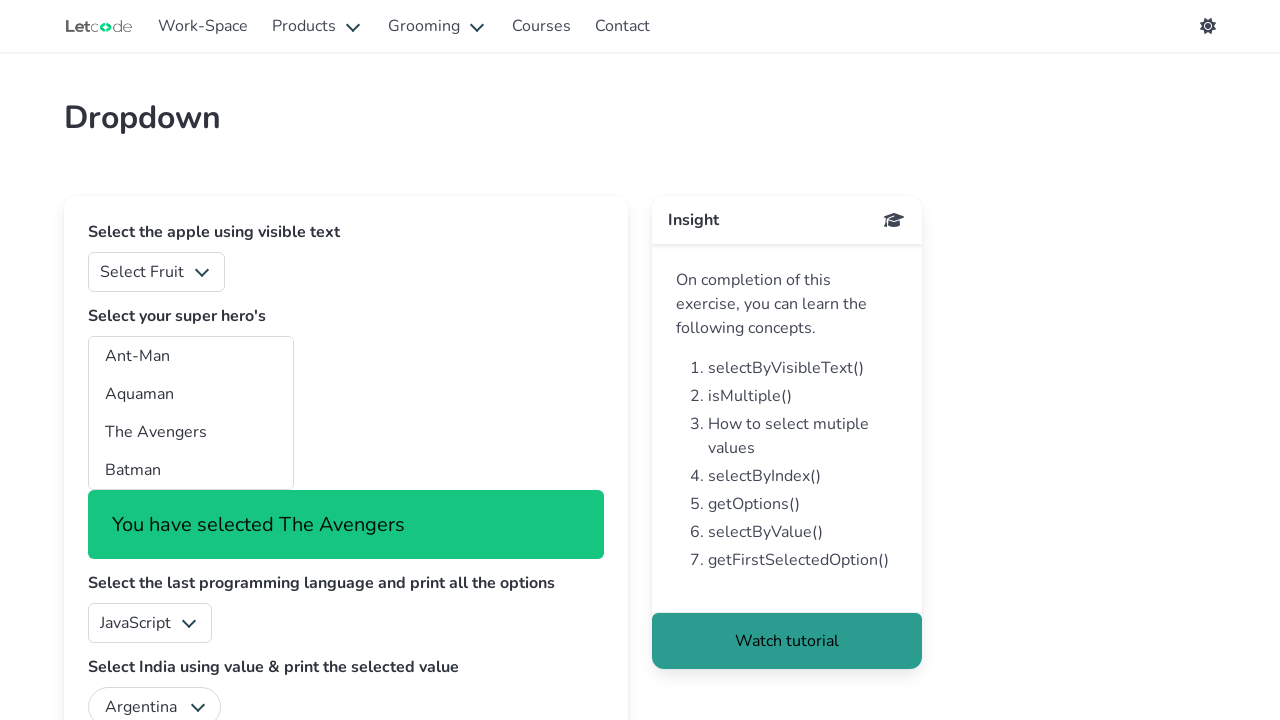

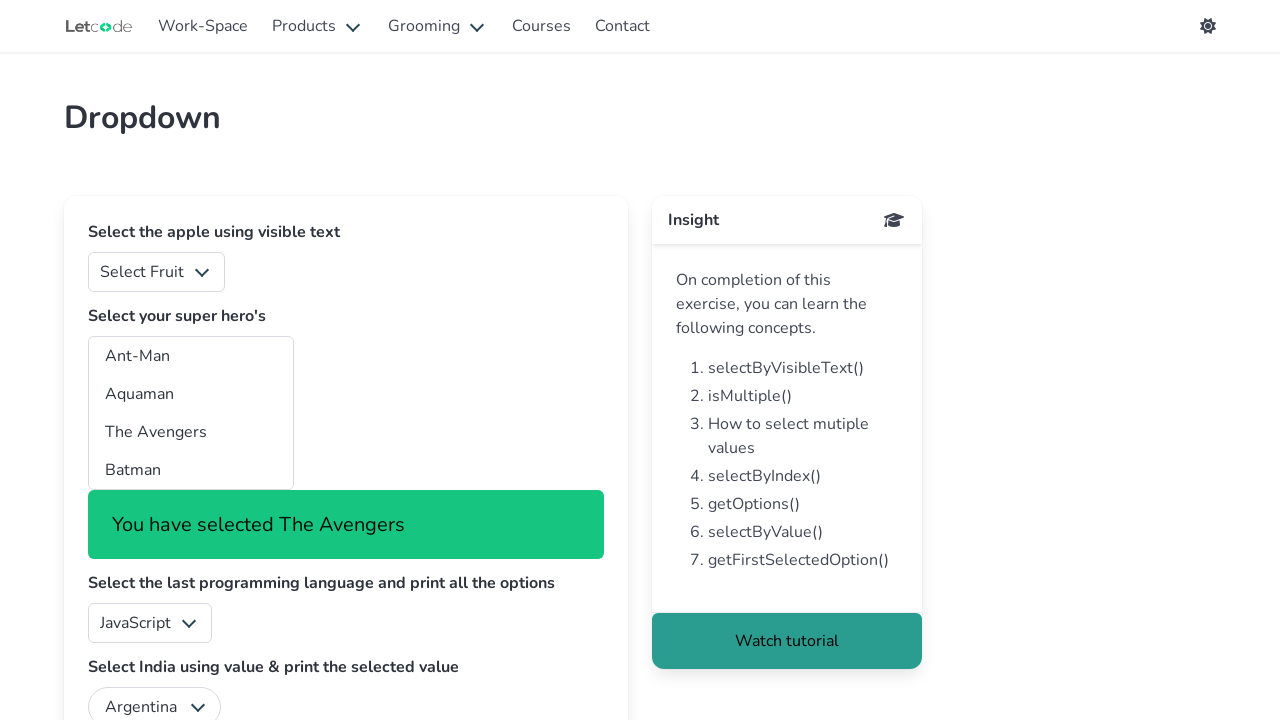